Tests that the currently applied filter link is highlighted when clicking different filters

Starting URL: https://demo.playwright.dev/todomvc

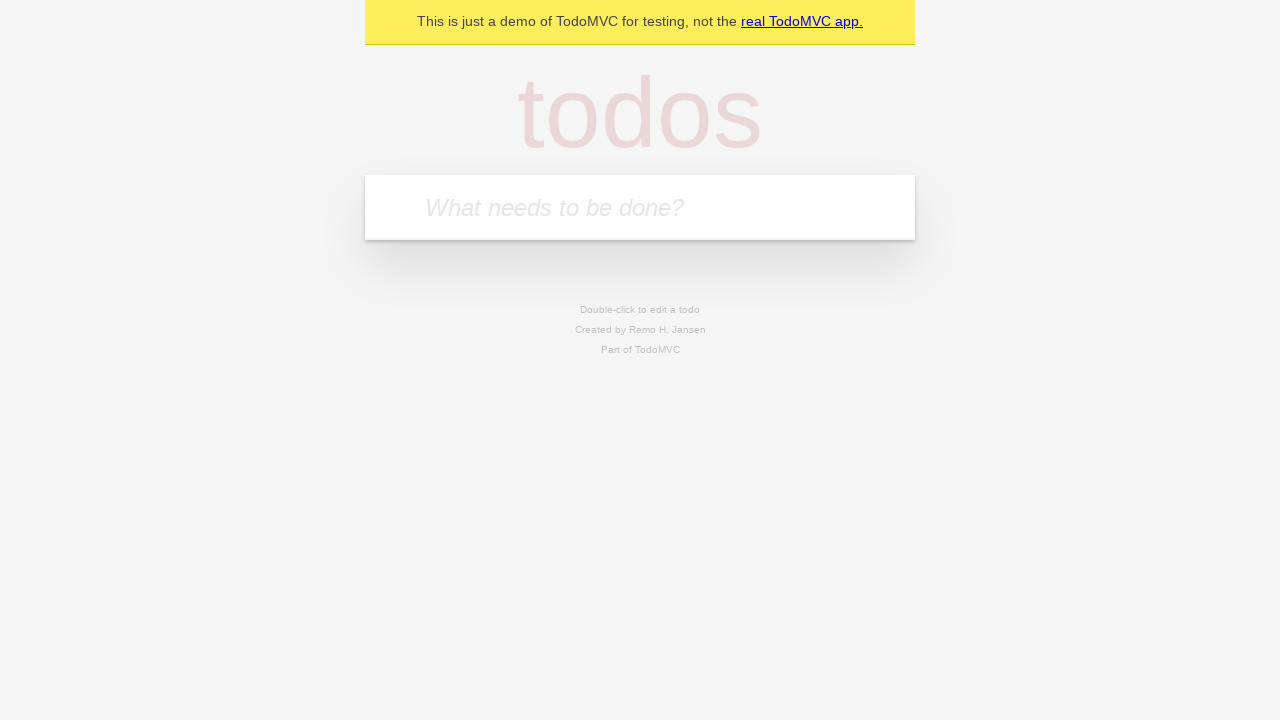

Filled todo input with 'buy some cheese' on internal:attr=[placeholder="What needs to be done?"i]
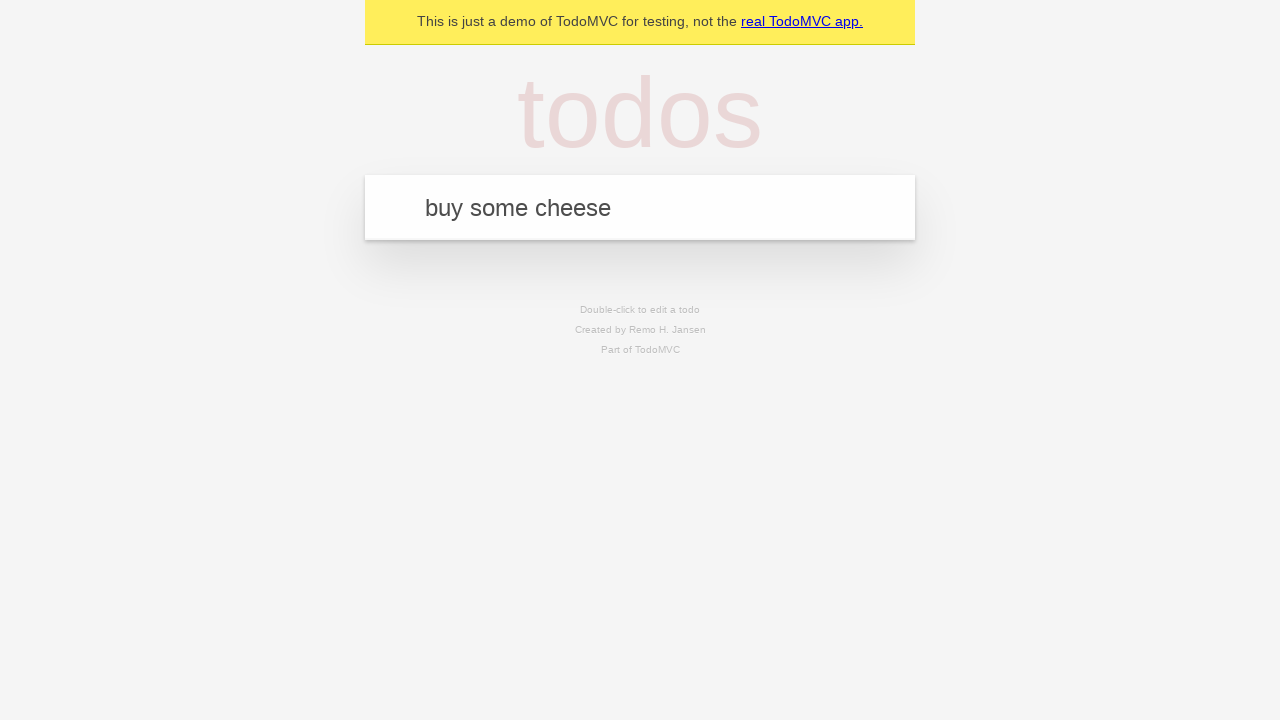

Pressed Enter to add first todo on internal:attr=[placeholder="What needs to be done?"i]
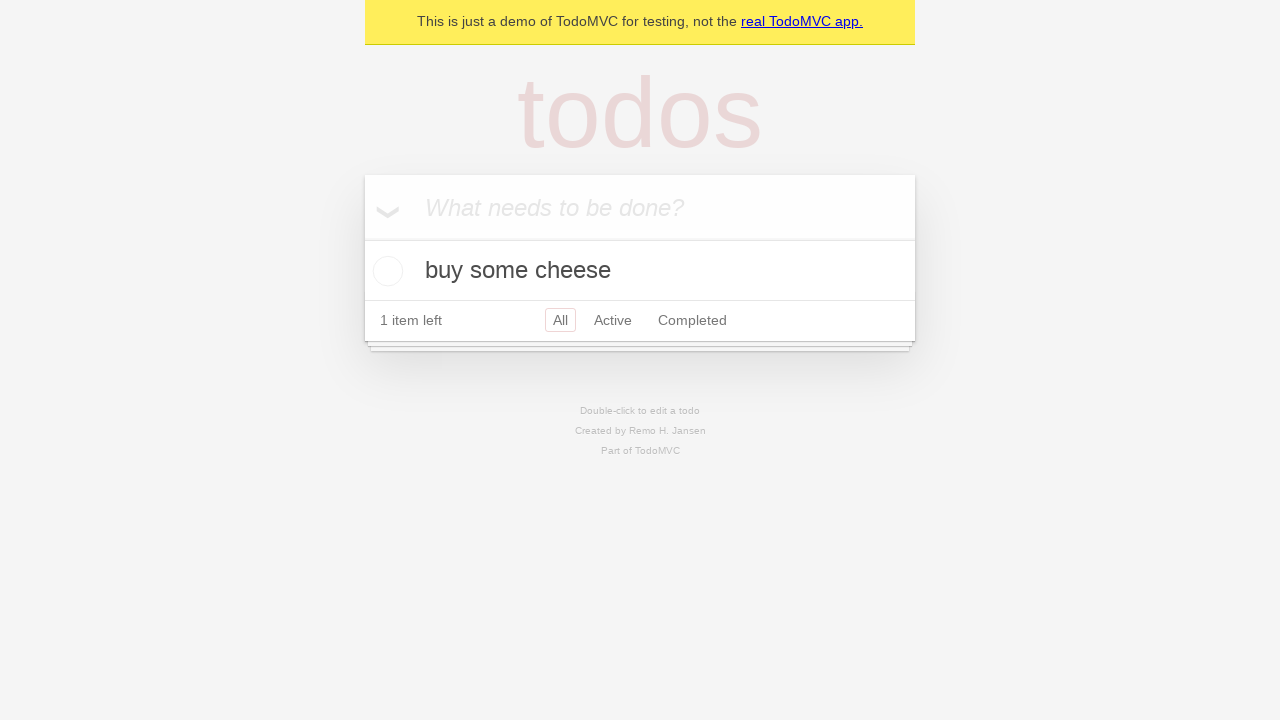

Filled todo input with 'feed the cat' on internal:attr=[placeholder="What needs to be done?"i]
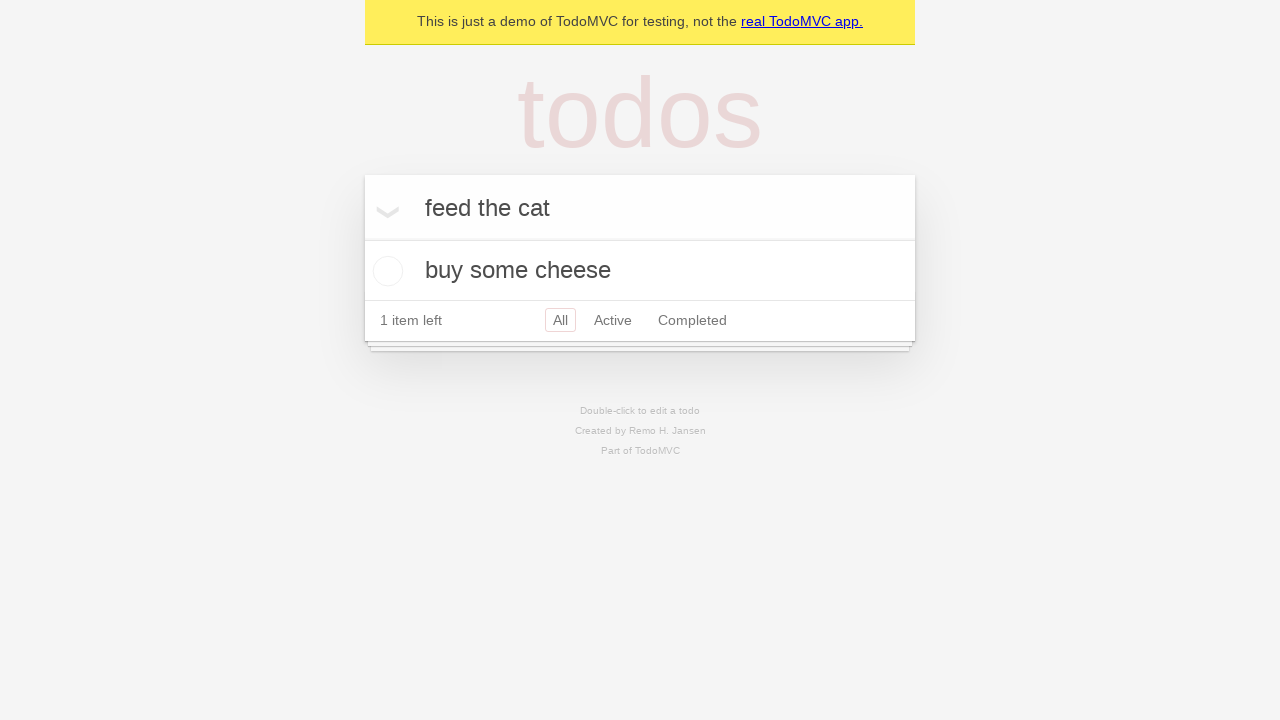

Pressed Enter to add second todo on internal:attr=[placeholder="What needs to be done?"i]
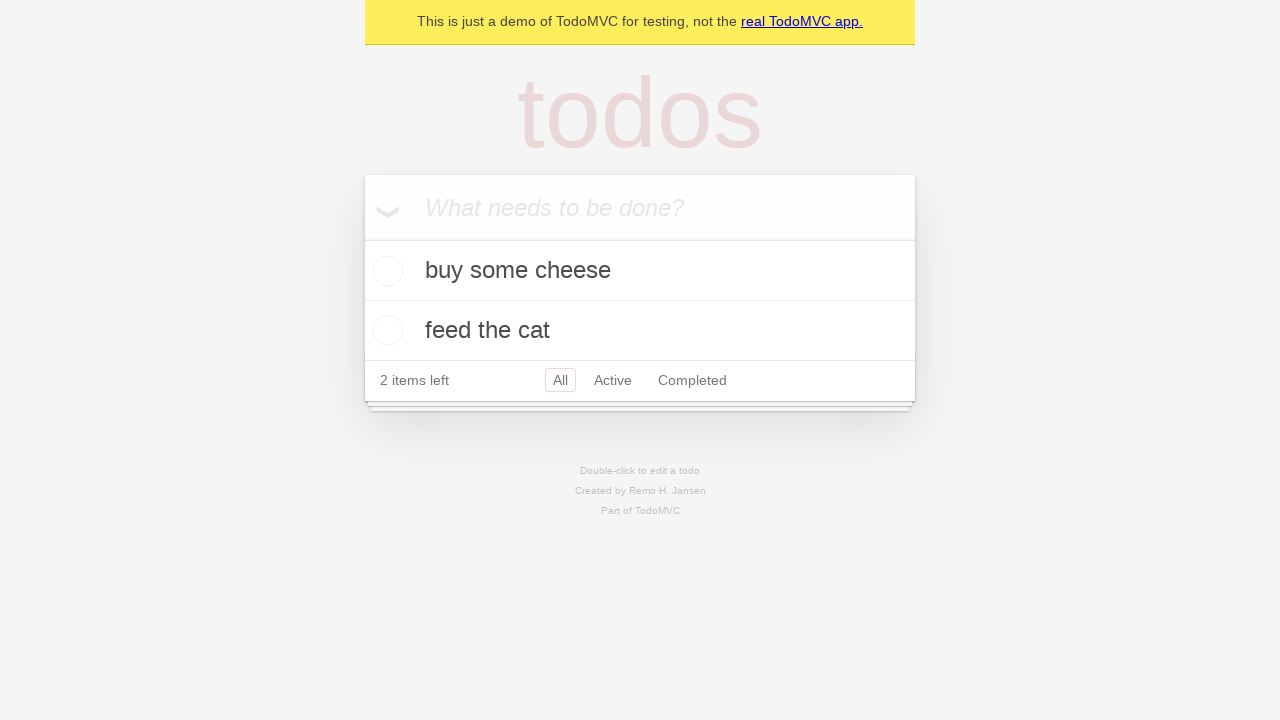

Filled todo input with 'book a doctors appointment' on internal:attr=[placeholder="What needs to be done?"i]
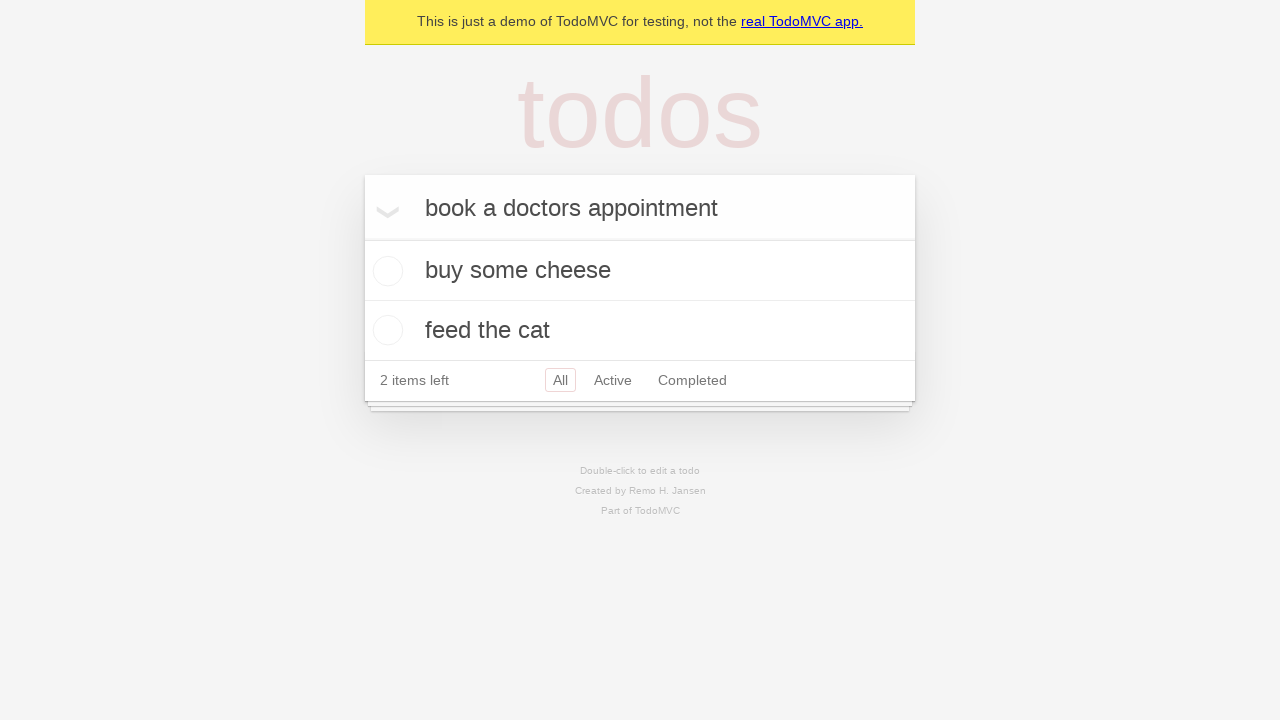

Pressed Enter to add third todo on internal:attr=[placeholder="What needs to be done?"i]
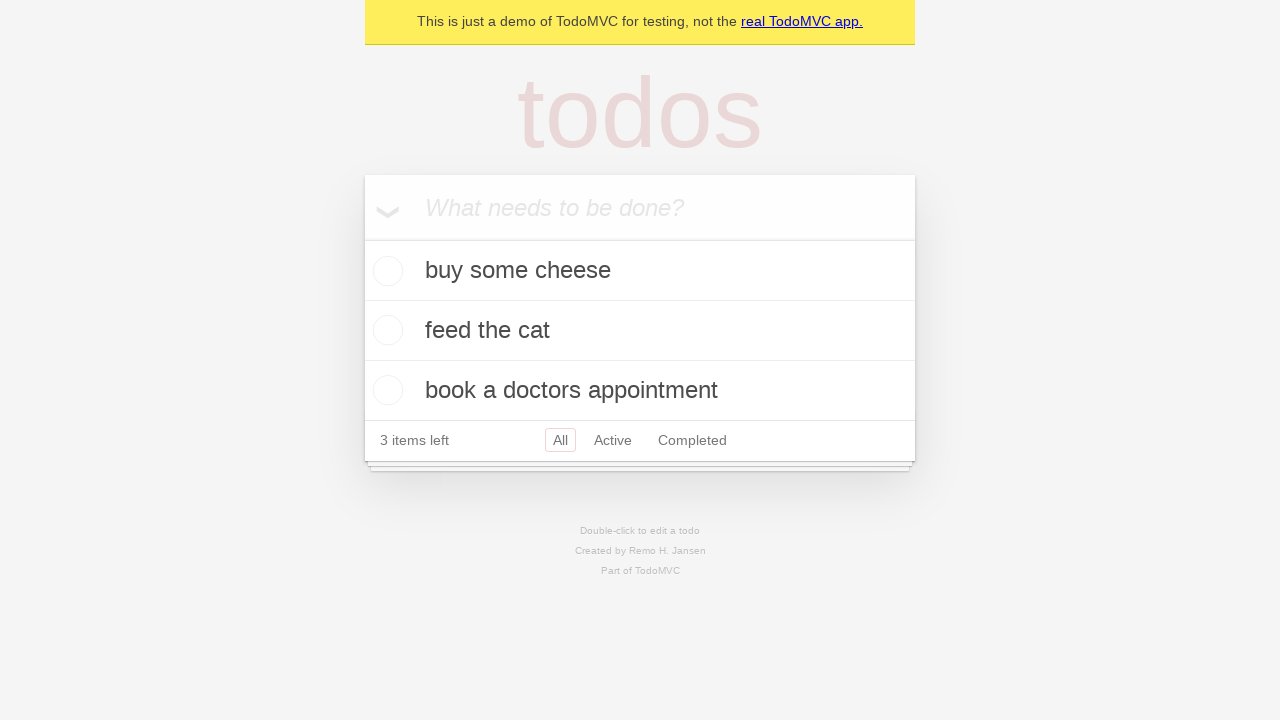

Waited for all three todos to be loaded
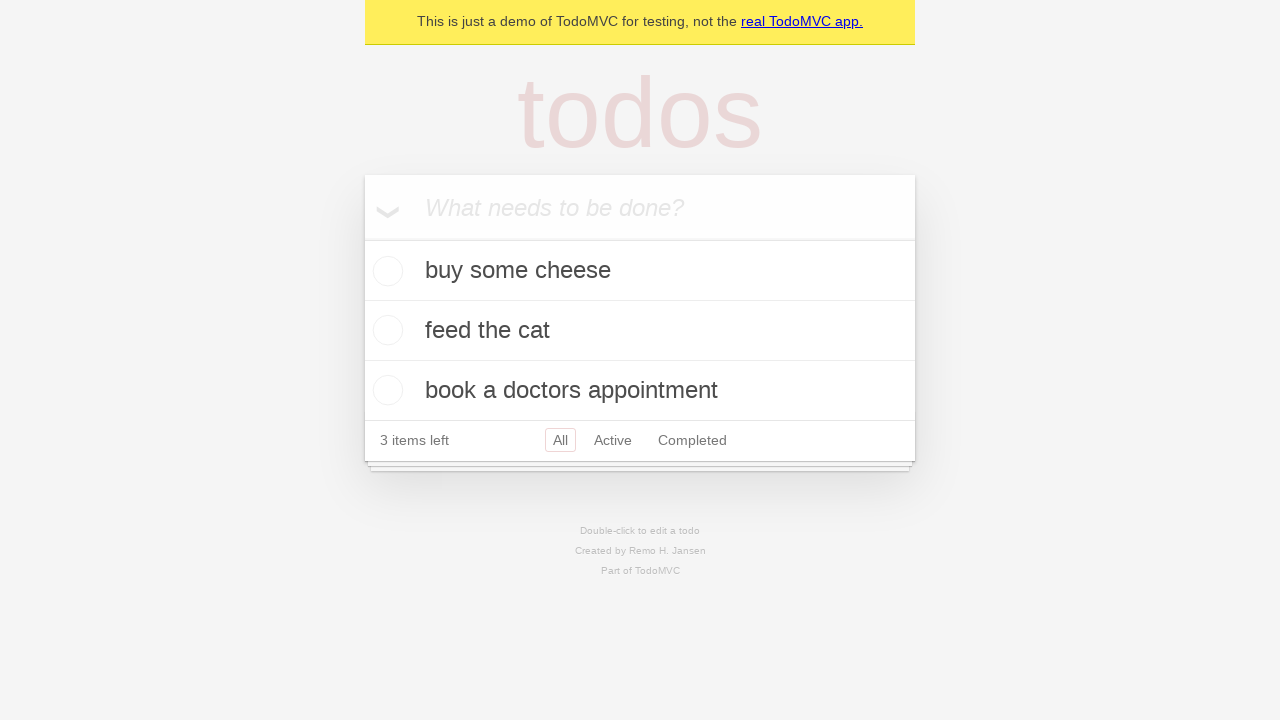

Clicked Active filter link at (613, 440) on internal:role=link[name="Active"i]
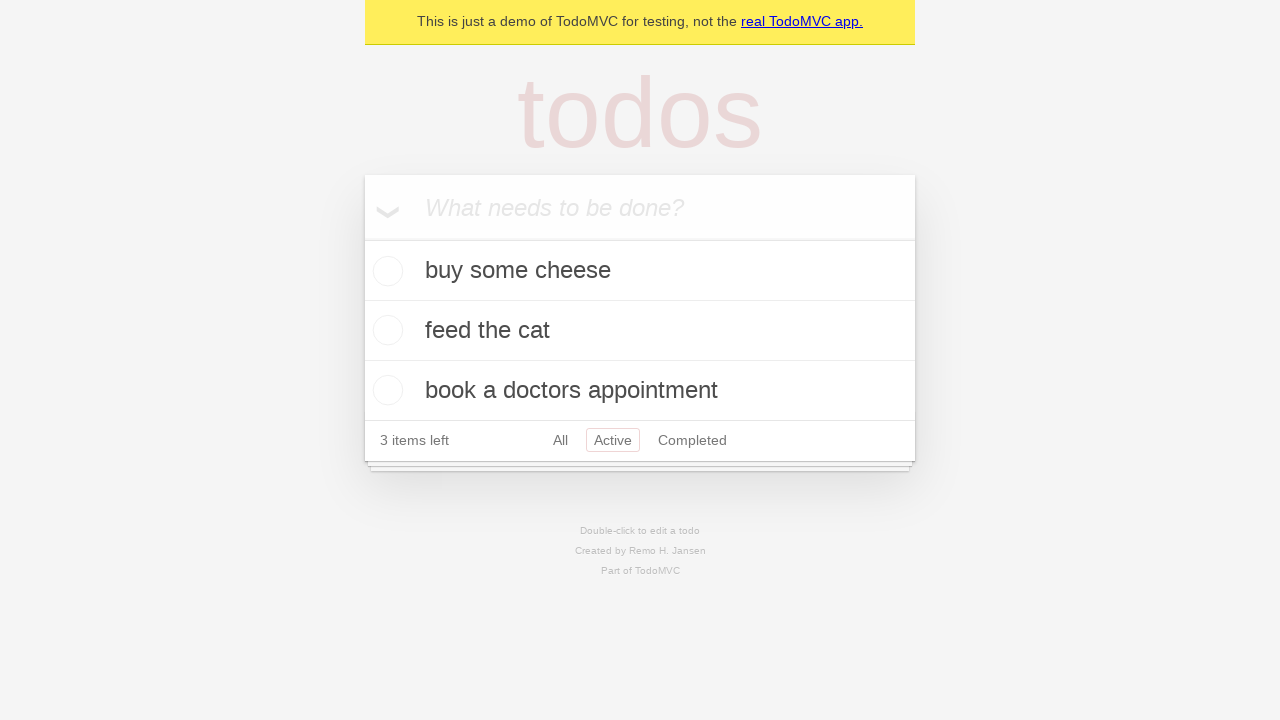

Clicked Completed filter link to verify highlight changes at (692, 440) on internal:role=link[name="Completed"i]
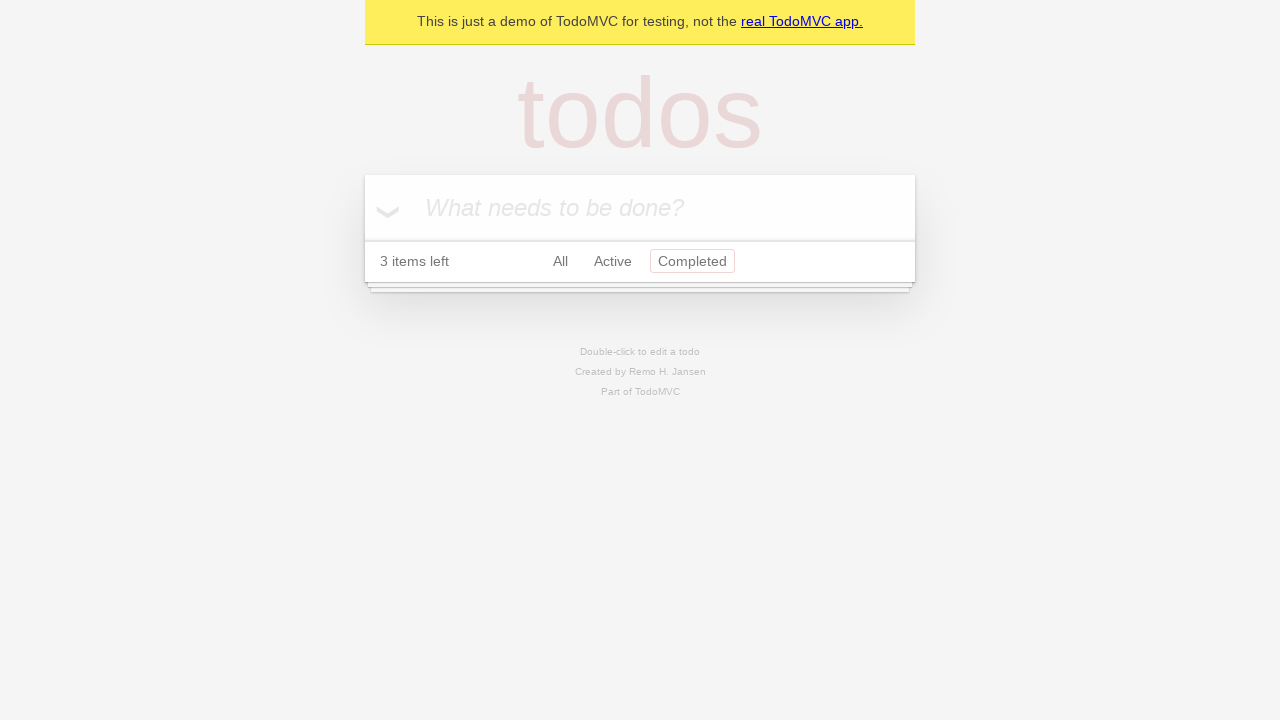

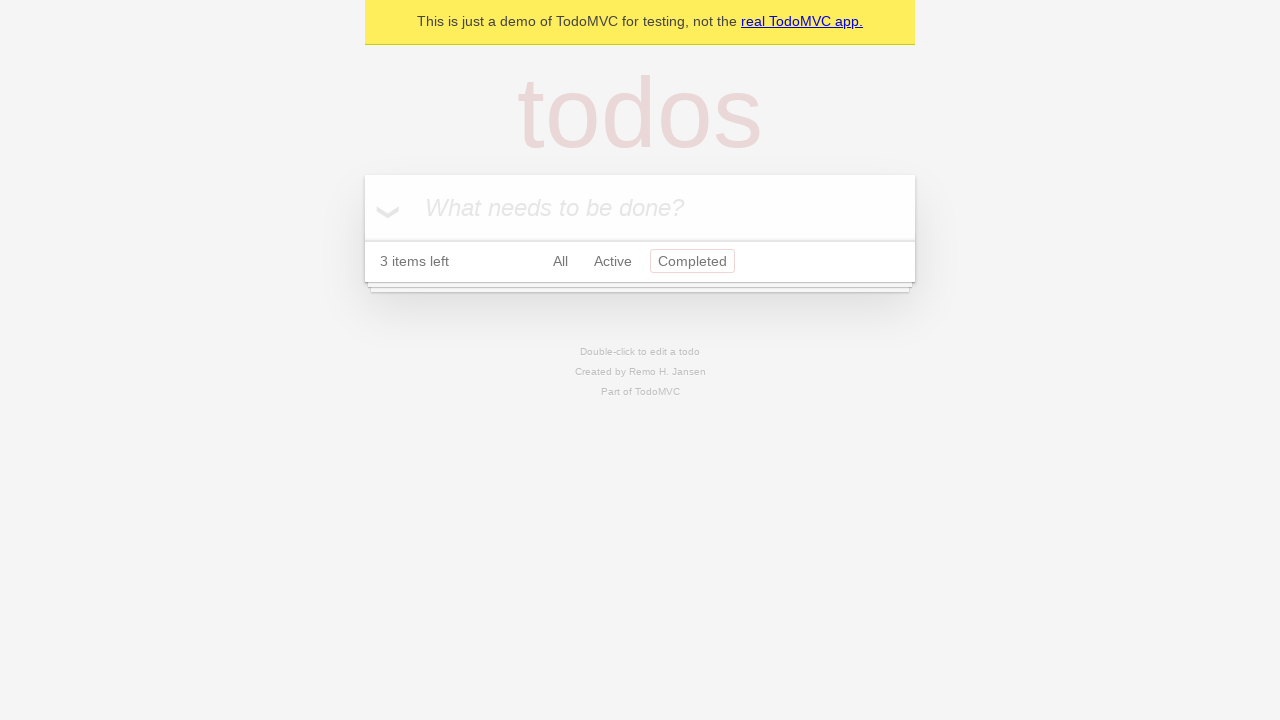